Tests the homepage of Automation Exercise website by verifying sliders and featured items are present, then subscribes to the newsletter with an email address

Starting URL: https://automationexercise.com/

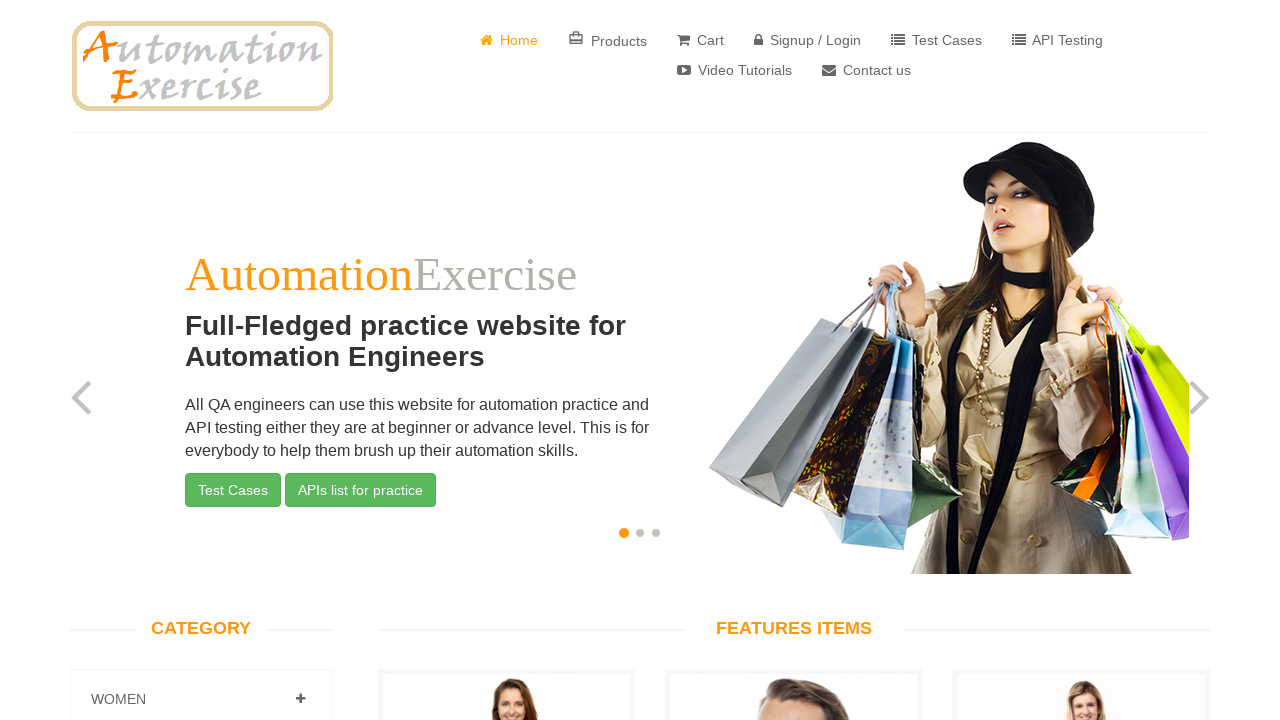

Waited for carousel sliders to be present on homepage
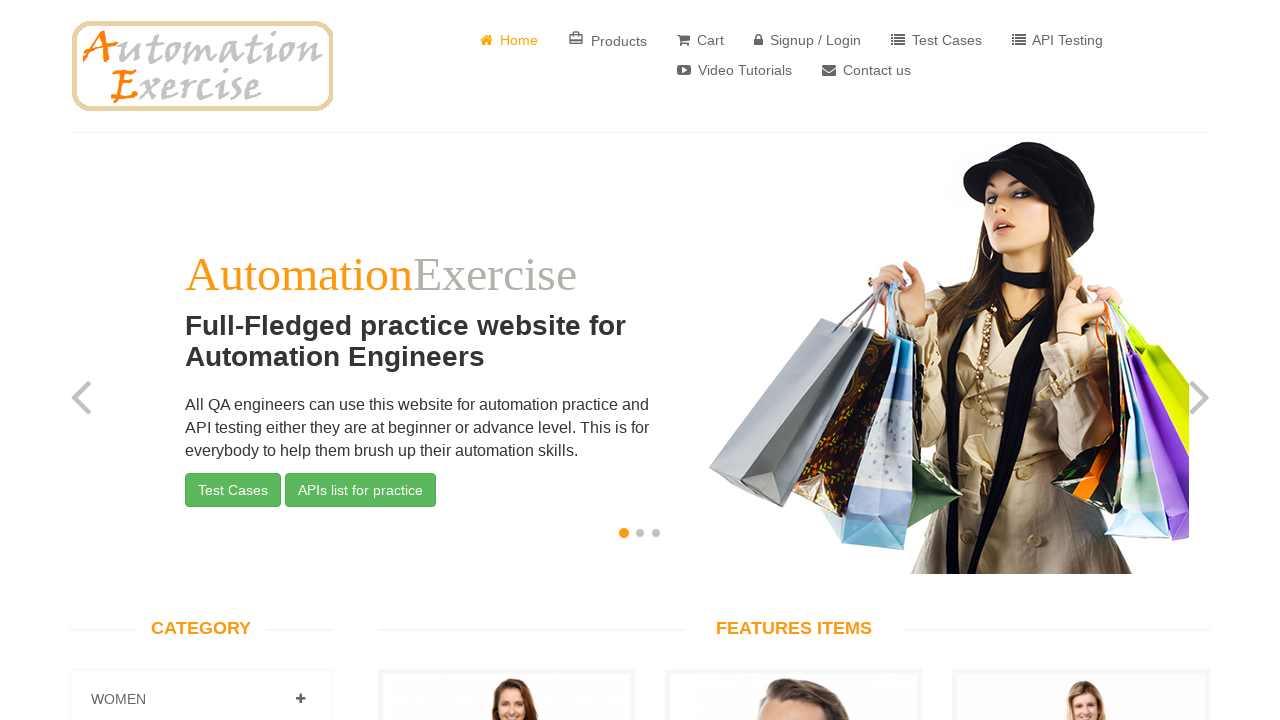

Verified featured items section has loaded
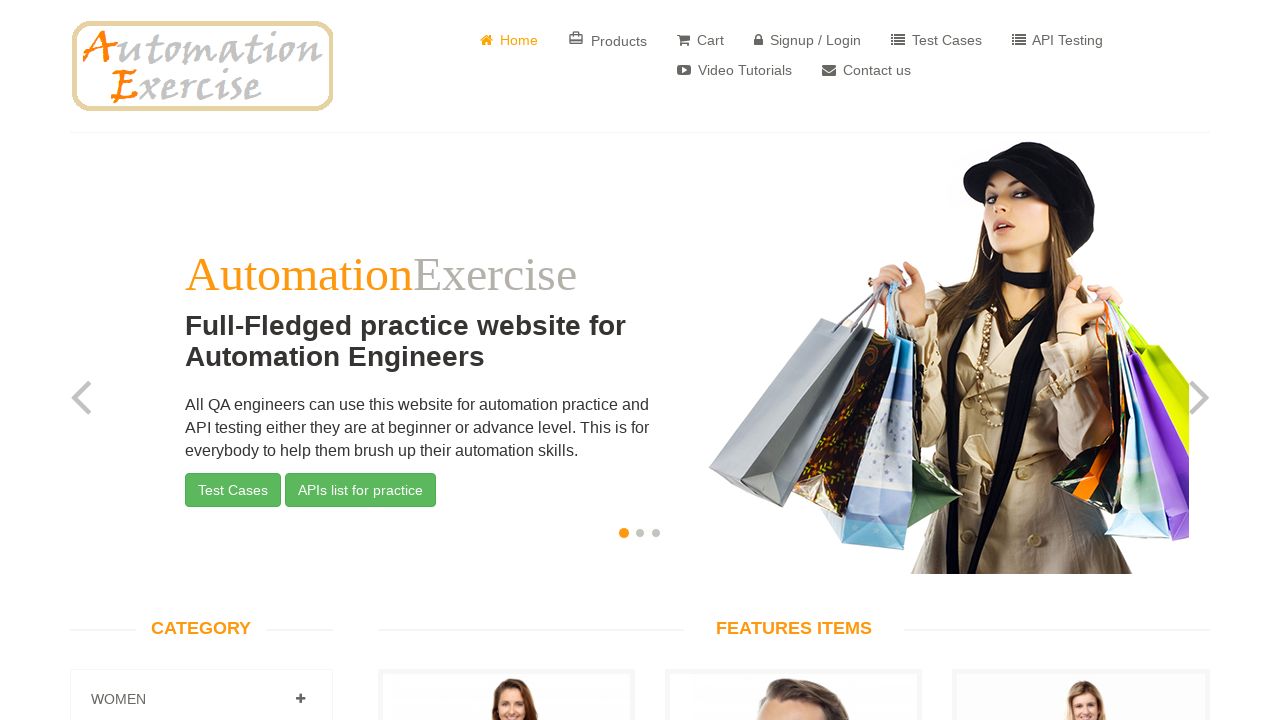

Filled newsletter subscription email field with marcus.johnson2024@example.com on #susbscribe_email
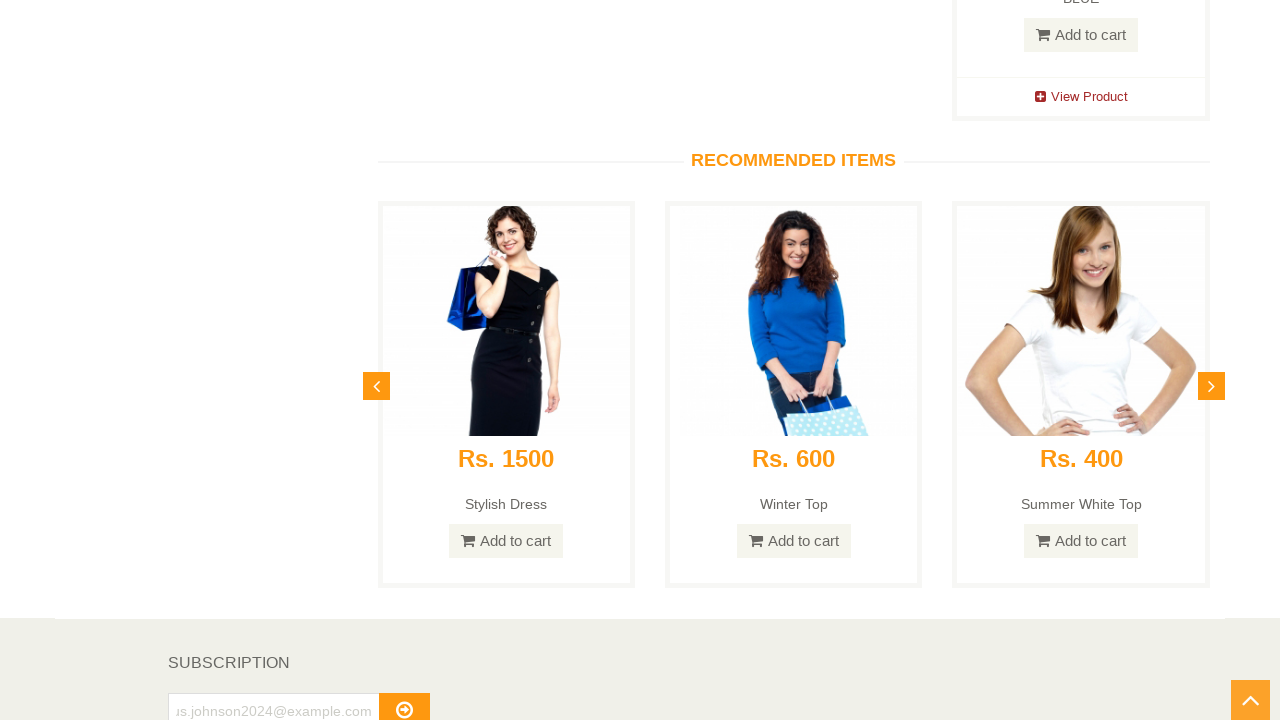

Clicked subscribe button to submit newsletter subscription at (404, 702) on #subscribe
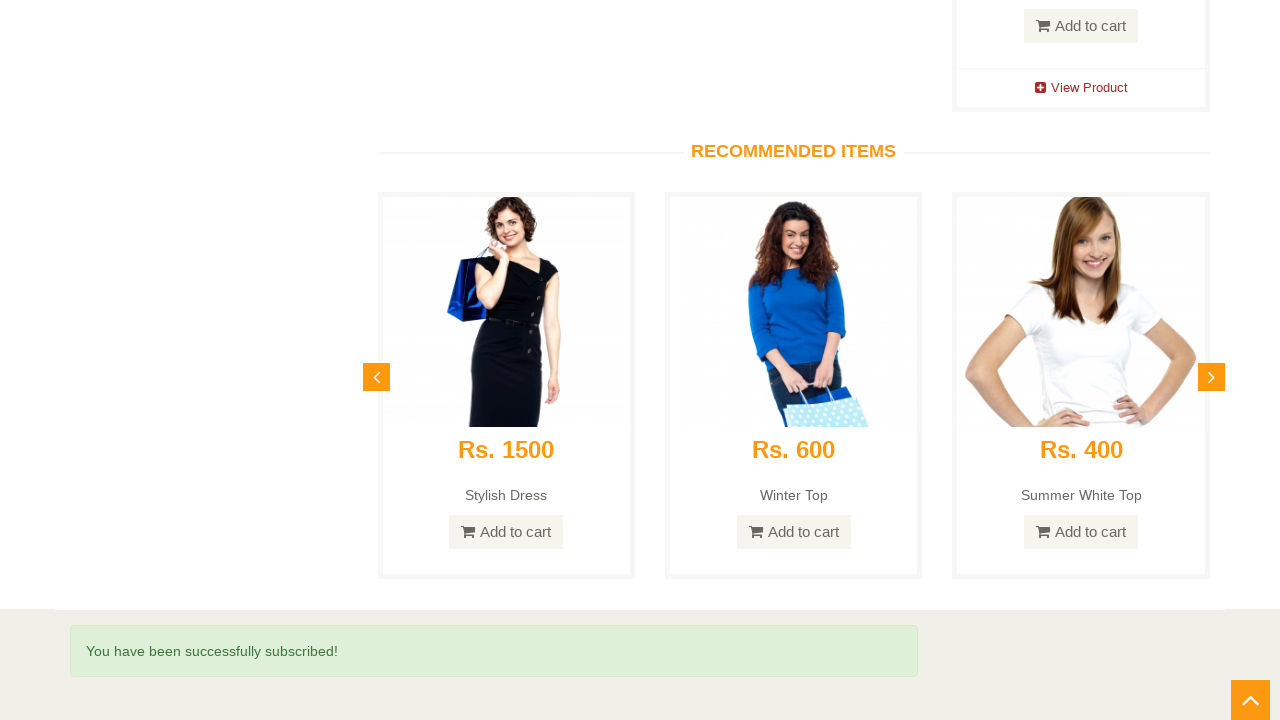

Waited for subscription to process
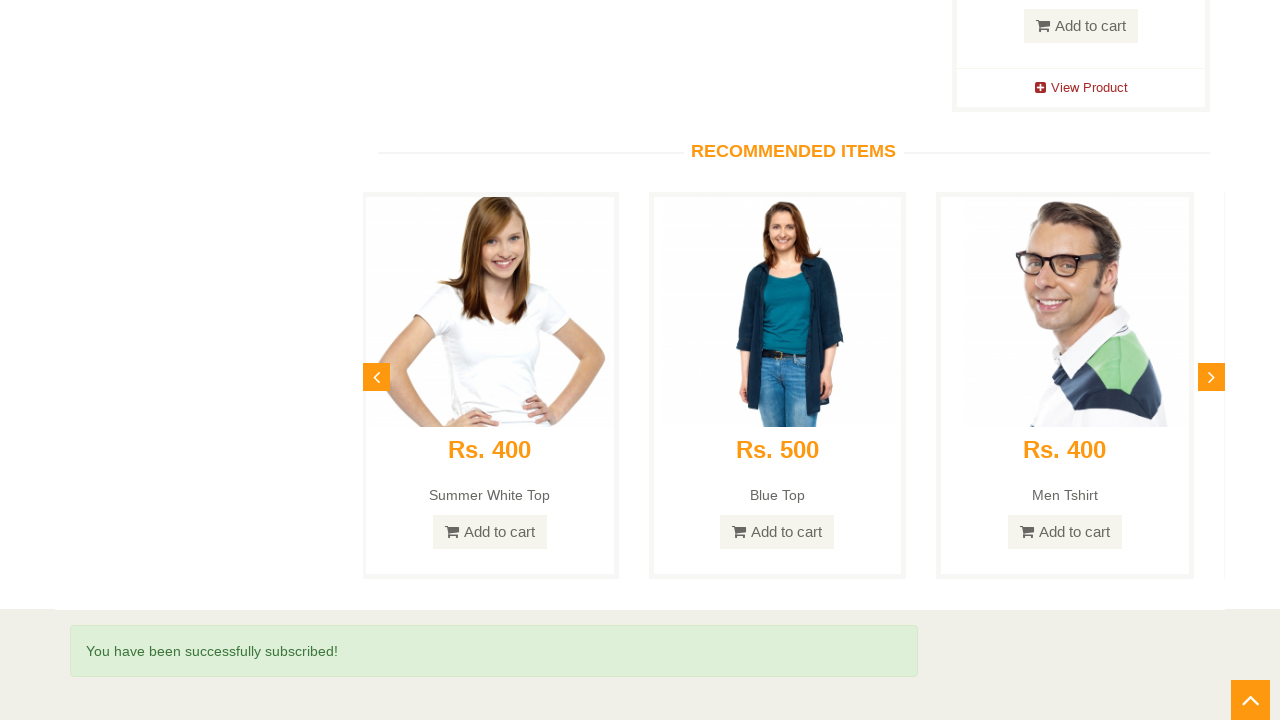

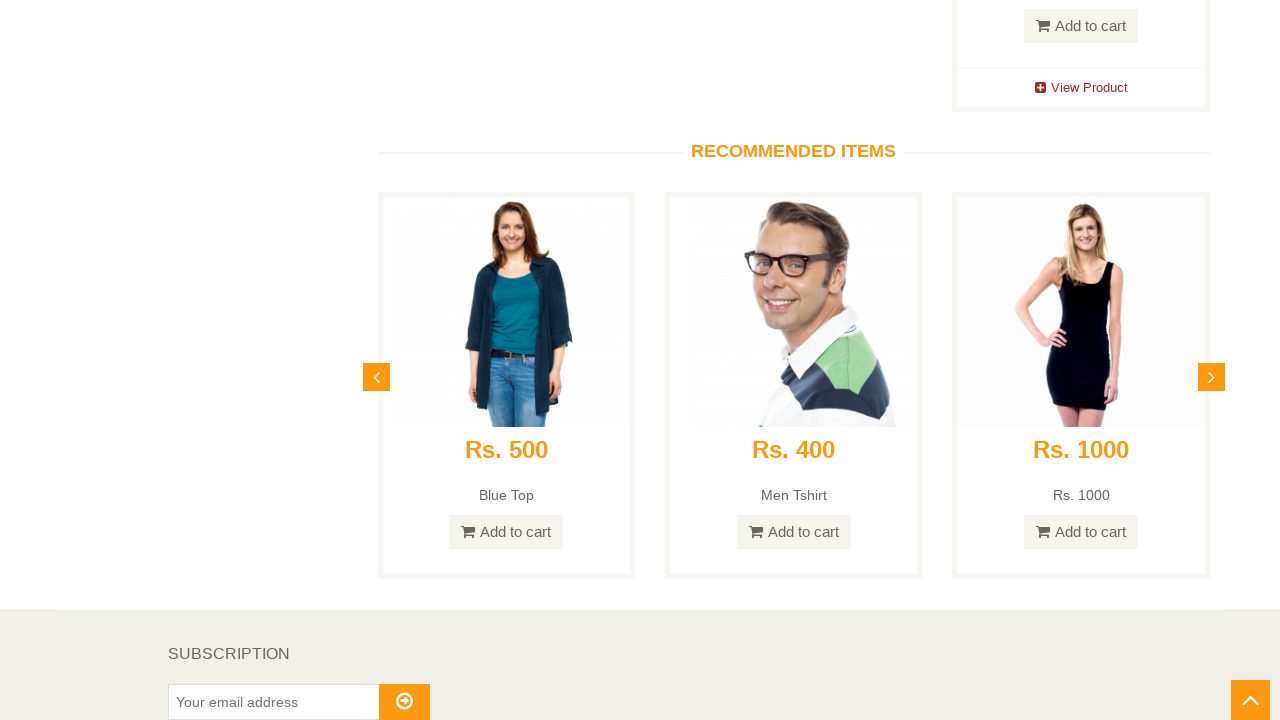